Navigates to men's clothing section on Ajio website

Starting URL: https://www.ajio.com

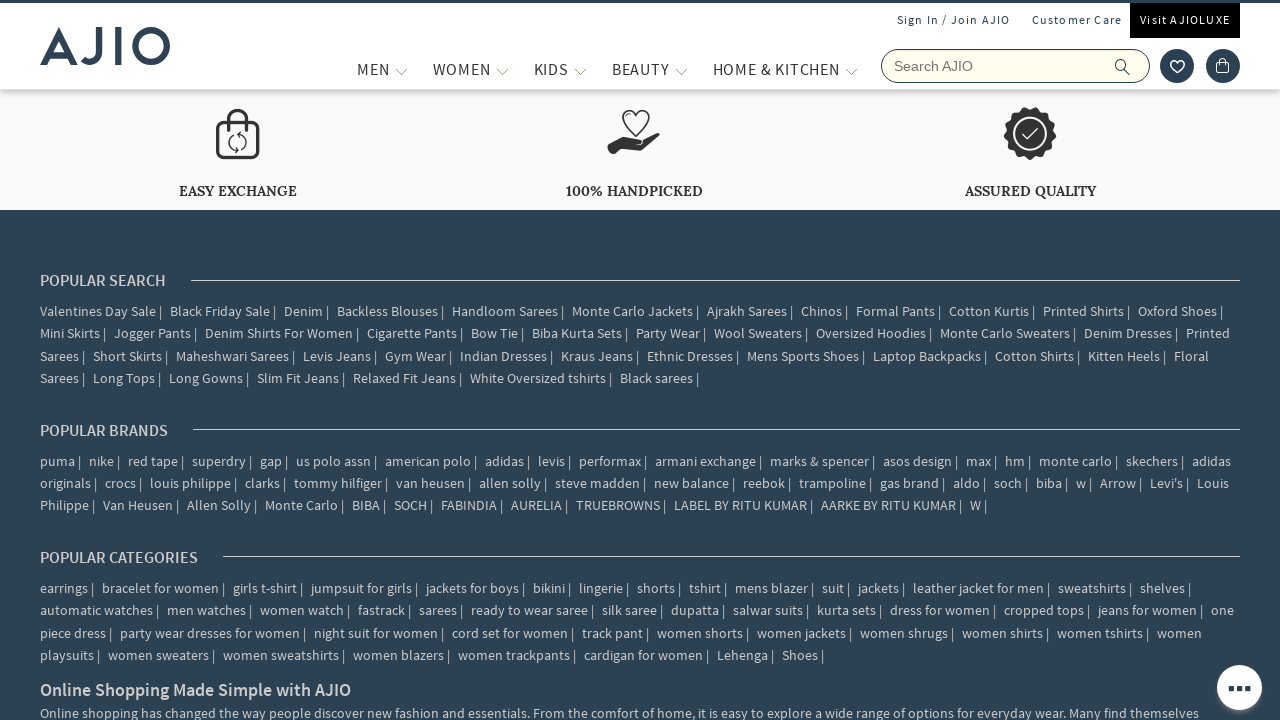

Hovered over MEN menu at (373, 69) on xpath=//span[text()='MEN']
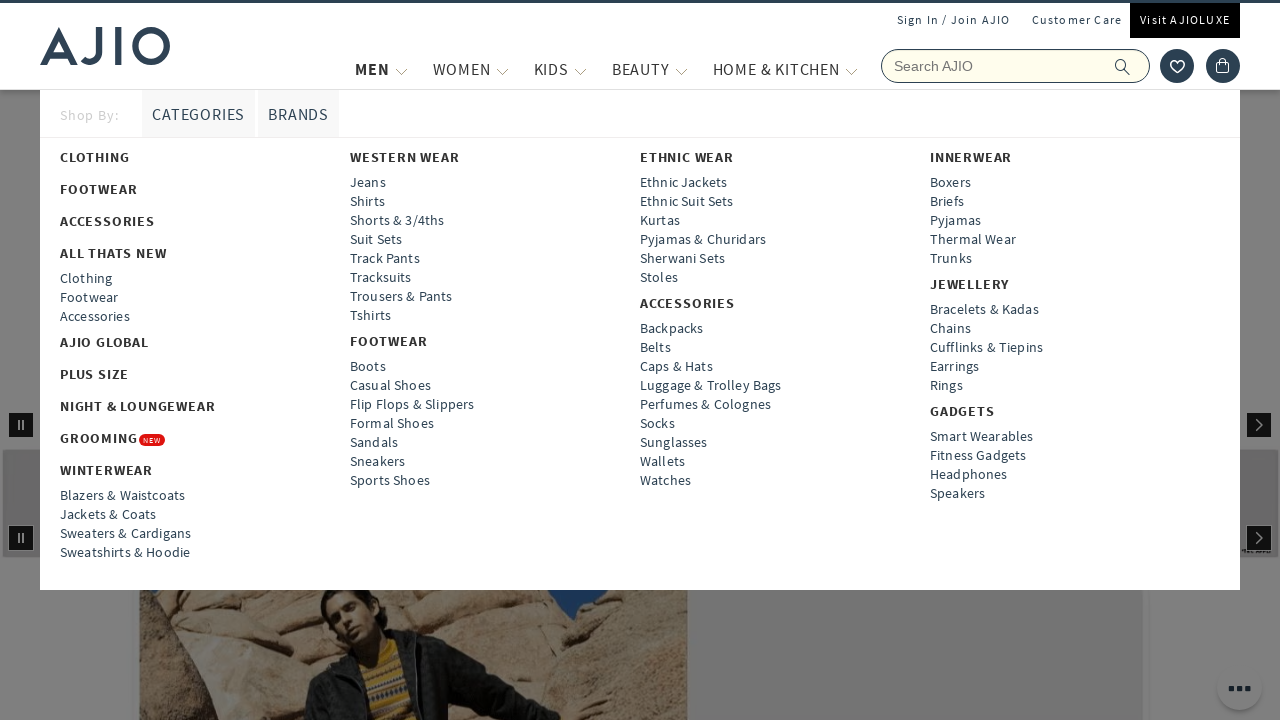

Clicked on CLOTHING option at (95, 157) on xpath=//strong[text()='CLOTHING']
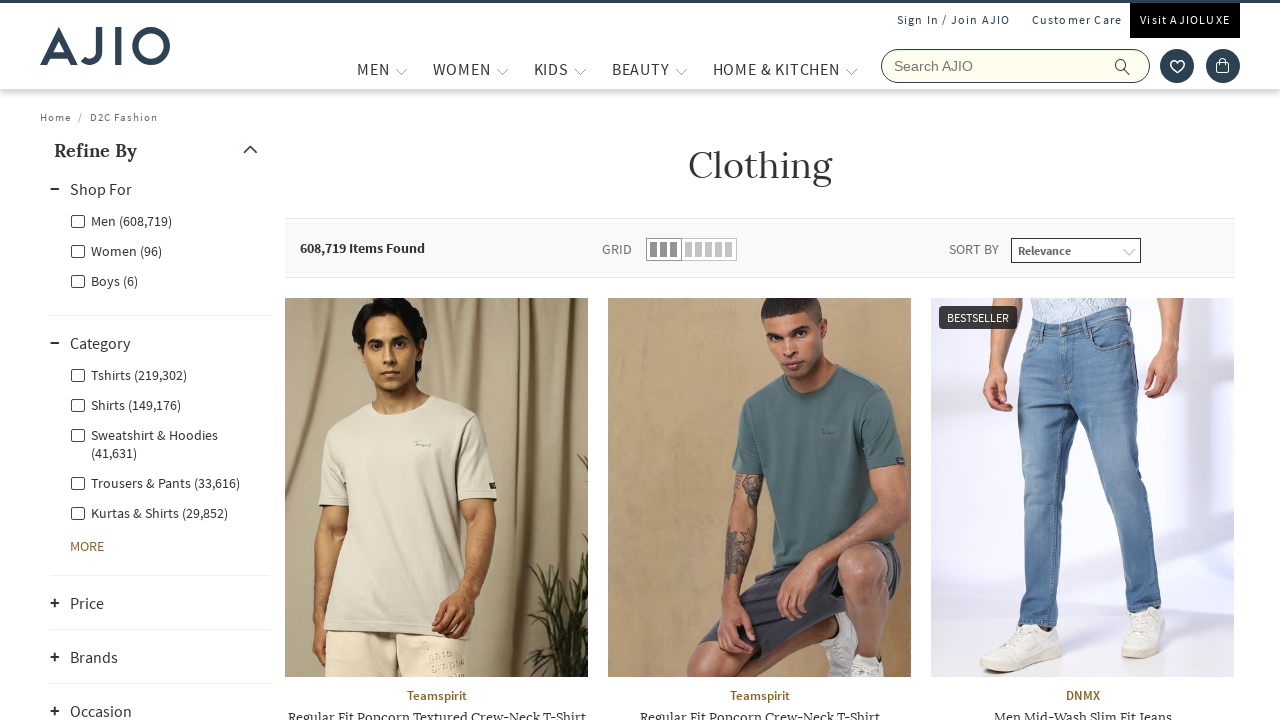

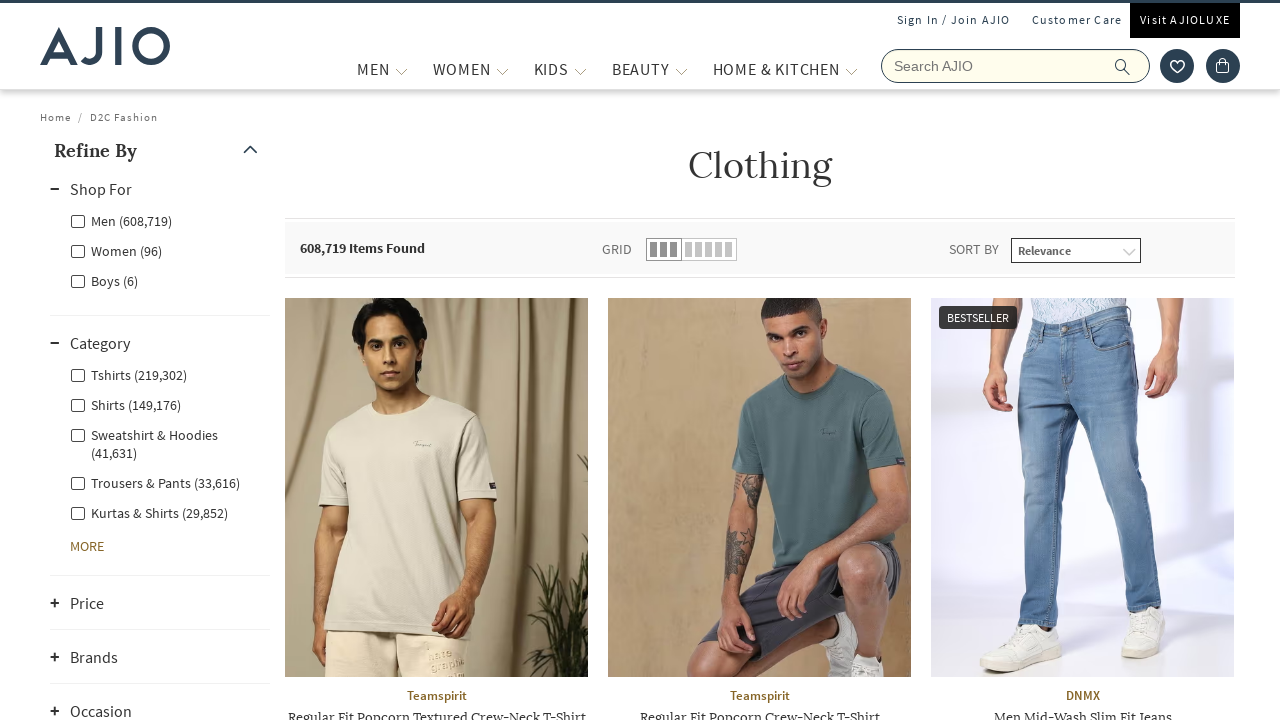